Tests adding a new todo item to the TodoMVC application by entering text in the input field and pressing Enter, then clicking on the Completed filter

Starting URL: https://demo.playwright.dev/todomvc/#/

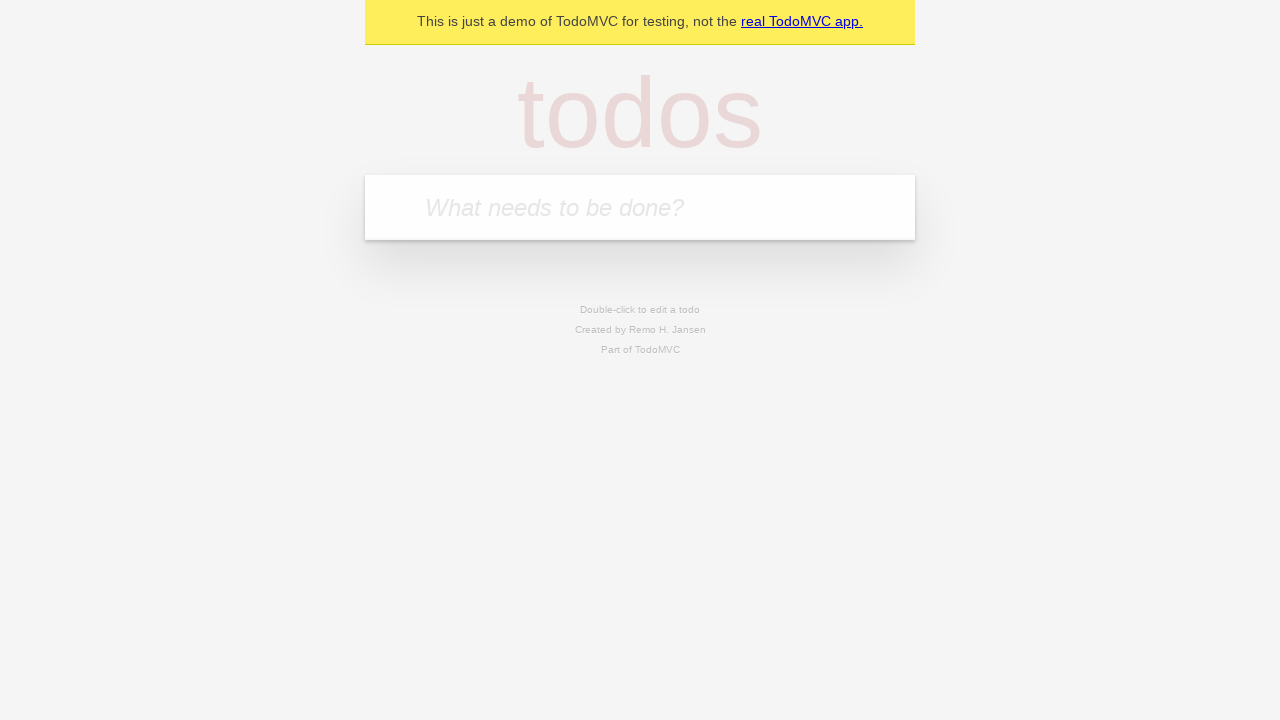

Clicked on the todo input field at (640, 207) on internal:attr=[placeholder="What needs to be done?"i]
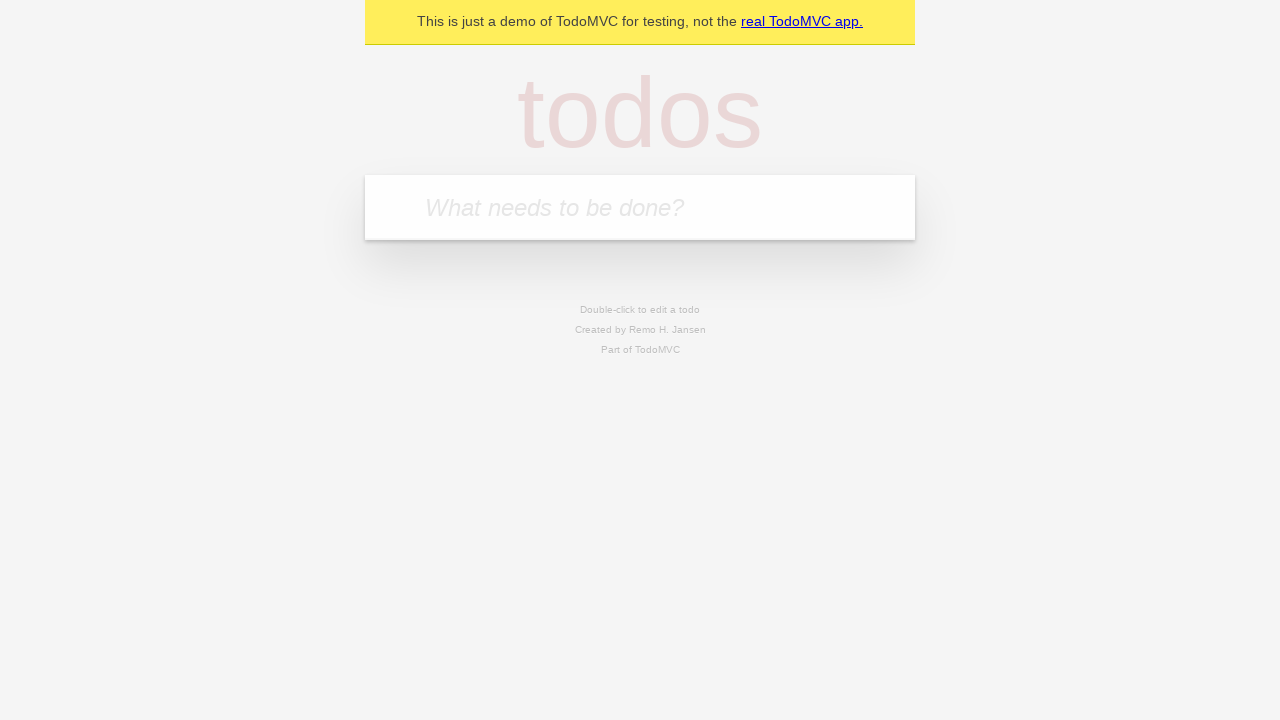

Filled in todo item text: 'Создать первый сценарий playwright' on internal:attr=[placeholder="What needs to be done?"i]
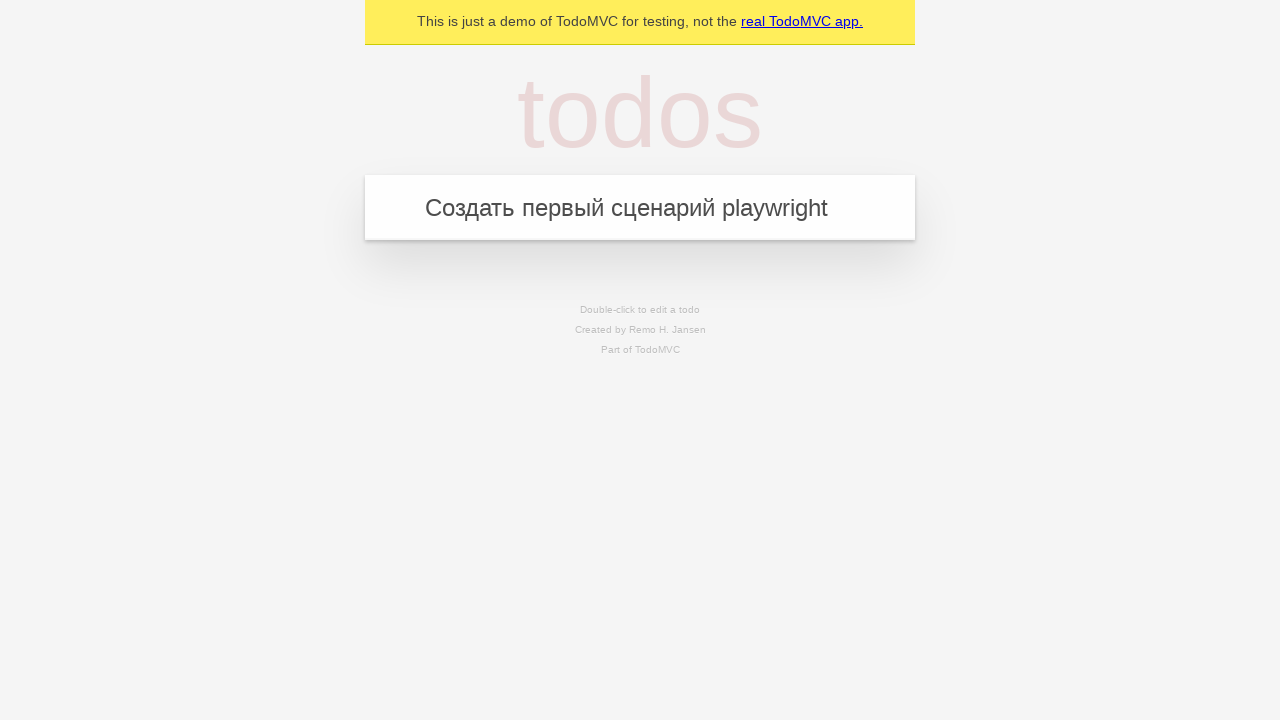

Pressed Enter to add the todo item on internal:attr=[placeholder="What needs to be done?"i]
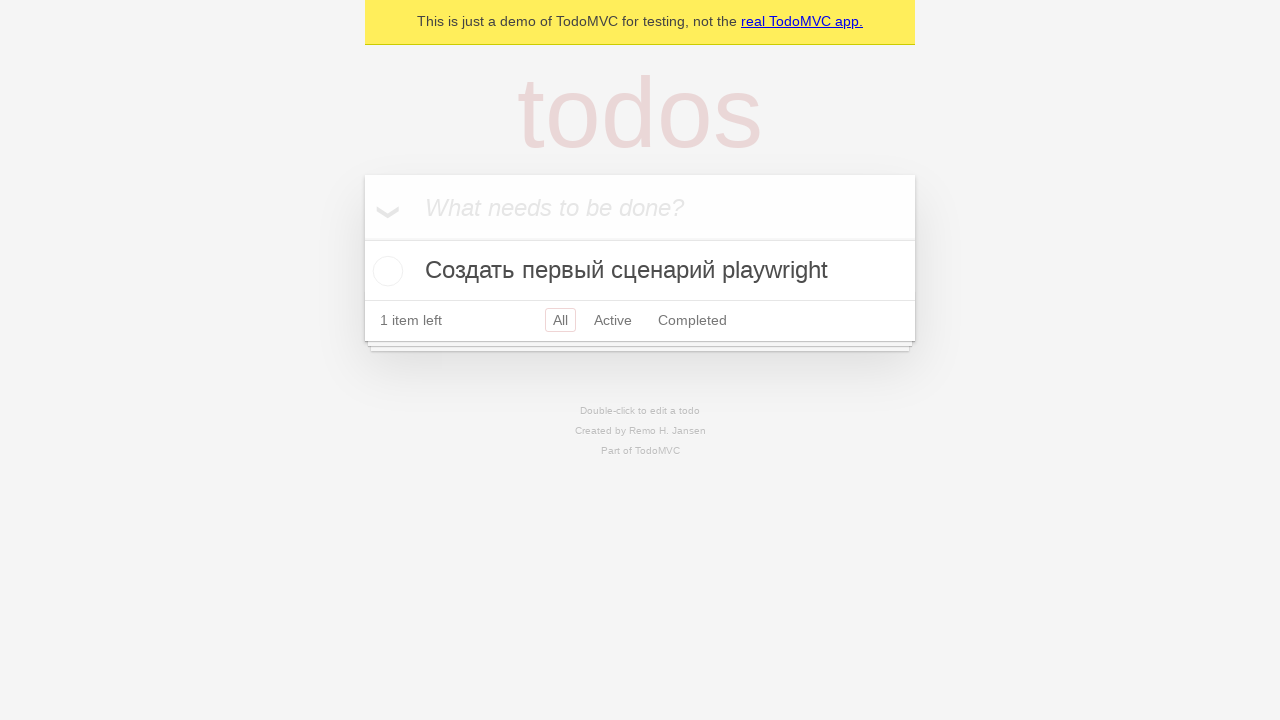

Clicked on the 'Completed' filter link at (692, 320) on internal:role=link[name="Completed"i]
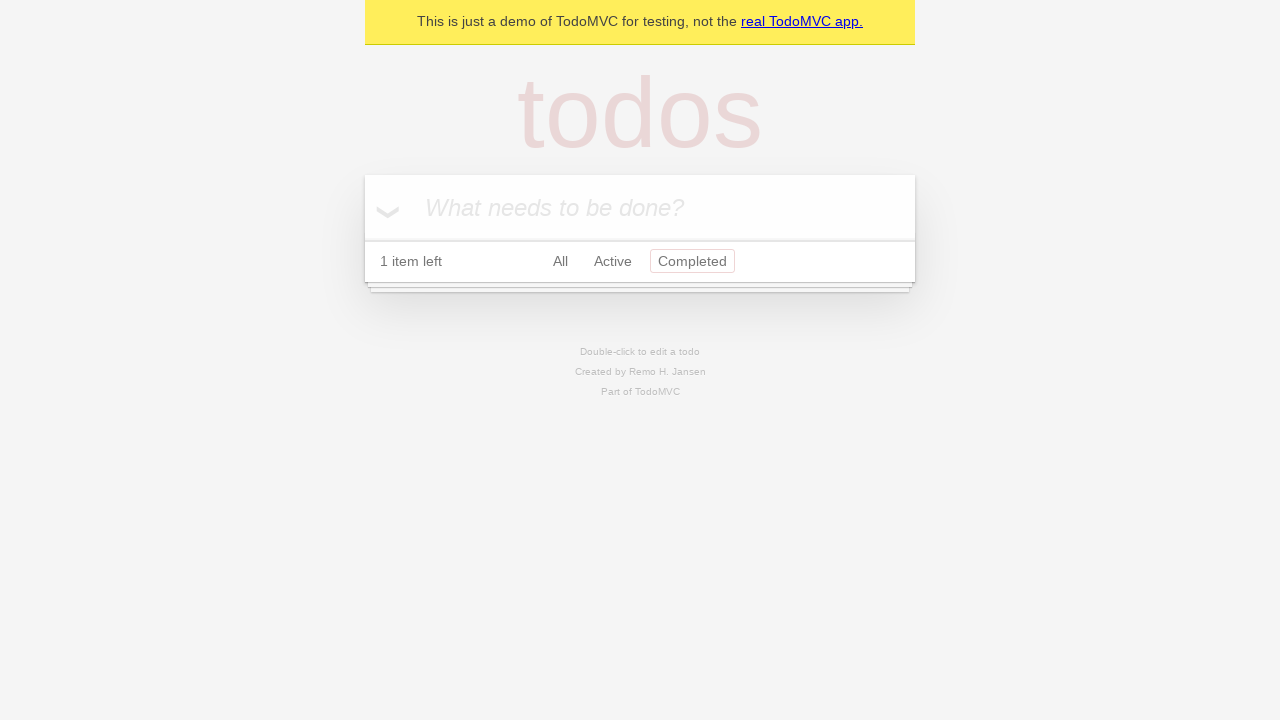

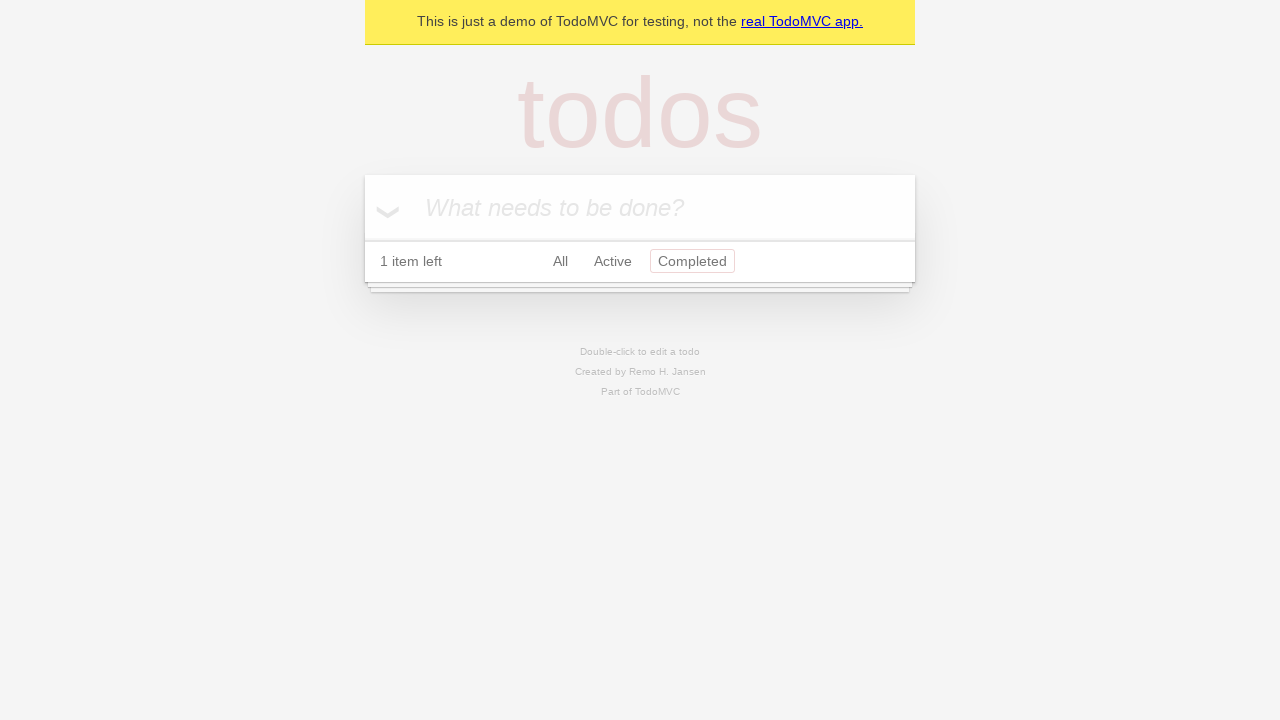